Tests dynamic control visibility by clicking a toggle button to hide and show a checkbox element, verifying the element's visibility state changes correctly.

Starting URL: https://v1.training-support.net/selenium/dynamic-controls

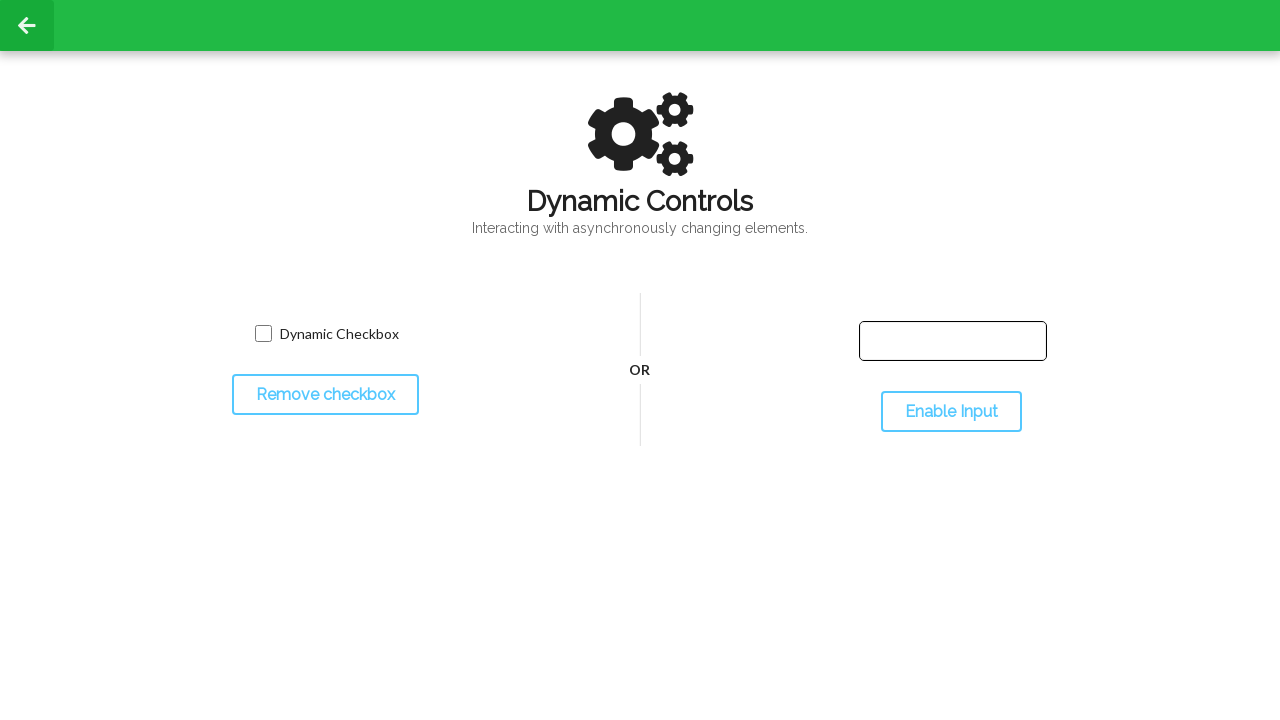

Clicked toggle button to hide the checkbox at (325, 395) on #toggleCheckbox
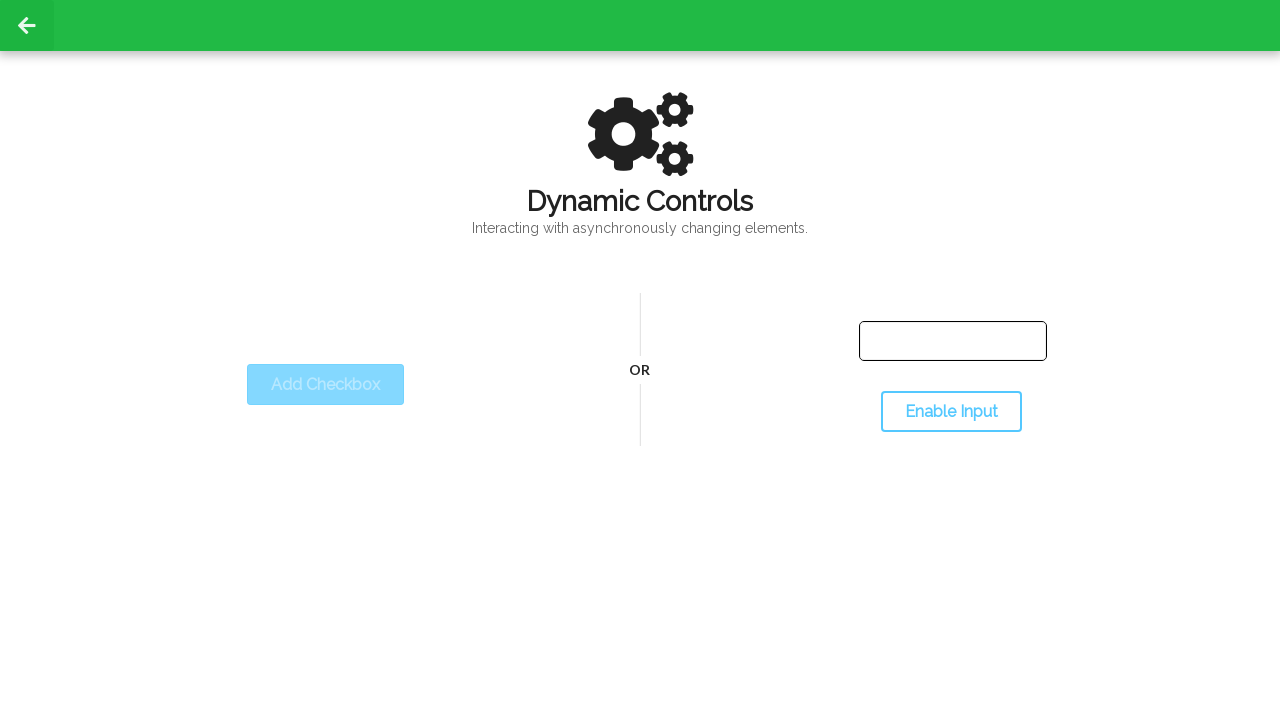

Verified checkbox element is hidden after toggle
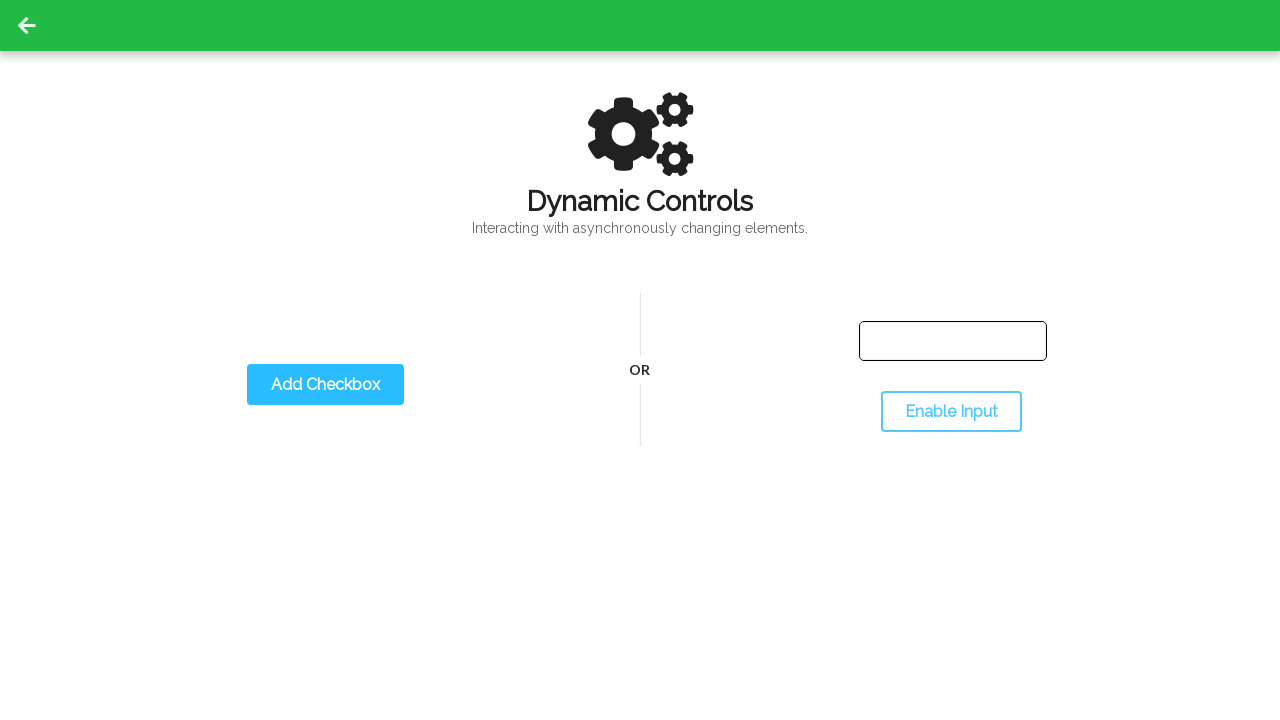

Clicked toggle button again to show the checkbox at (325, 385) on #toggleCheckbox
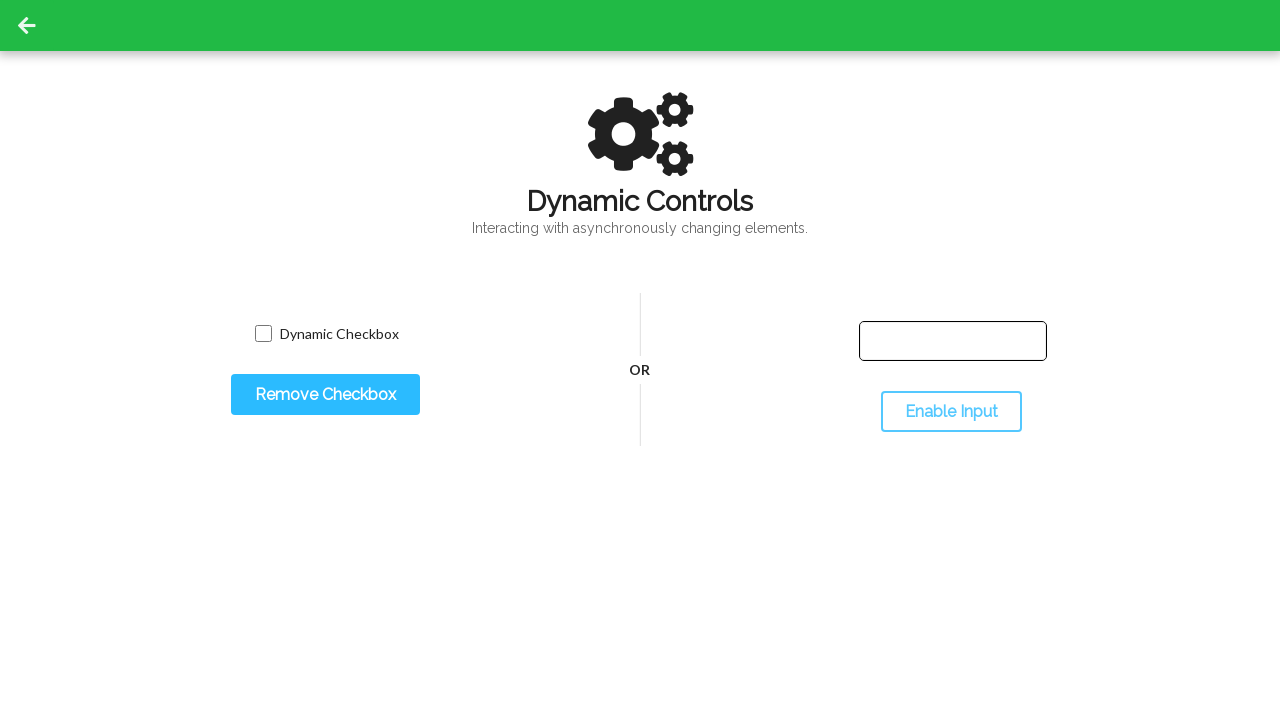

Verified checkbox element is visible after second toggle
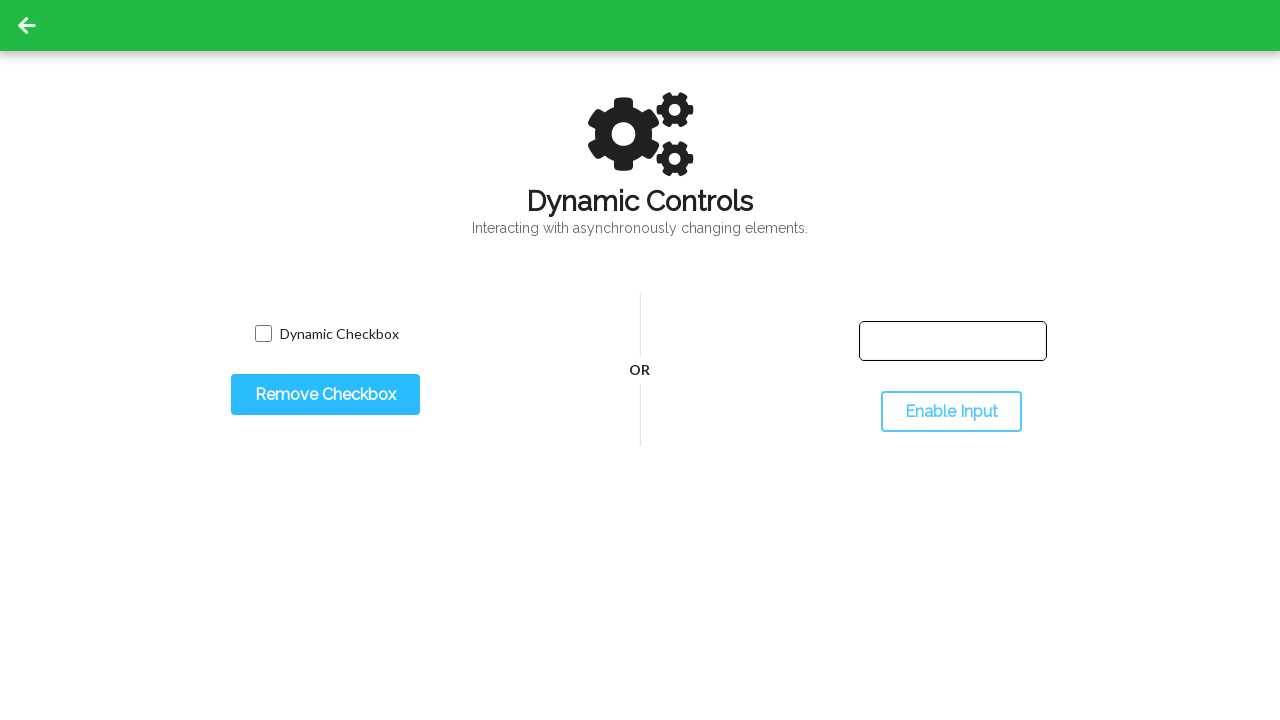

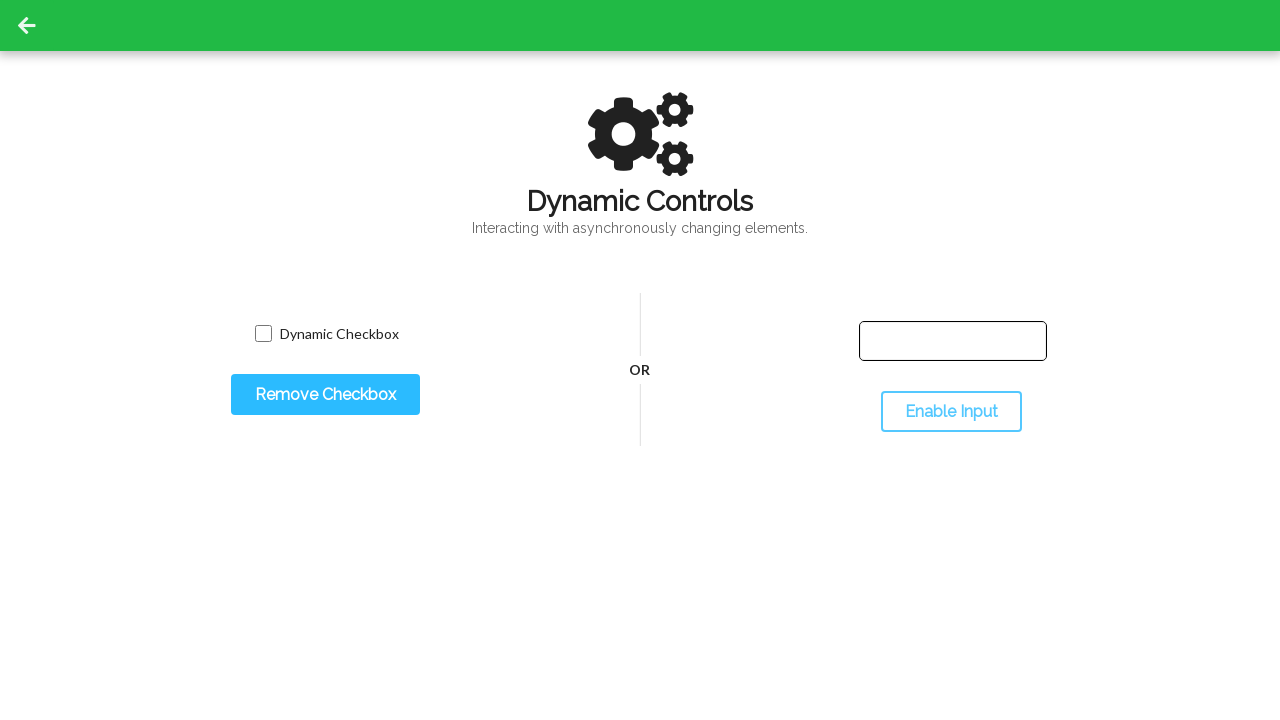